Tests adding multiple different products to cart - first adds one bracelet, then navigates to shoes page and adds 3 pairs, verifying the cart shows 4 total items.

Starting URL: https://atid.store/product/anchor-bracelet/

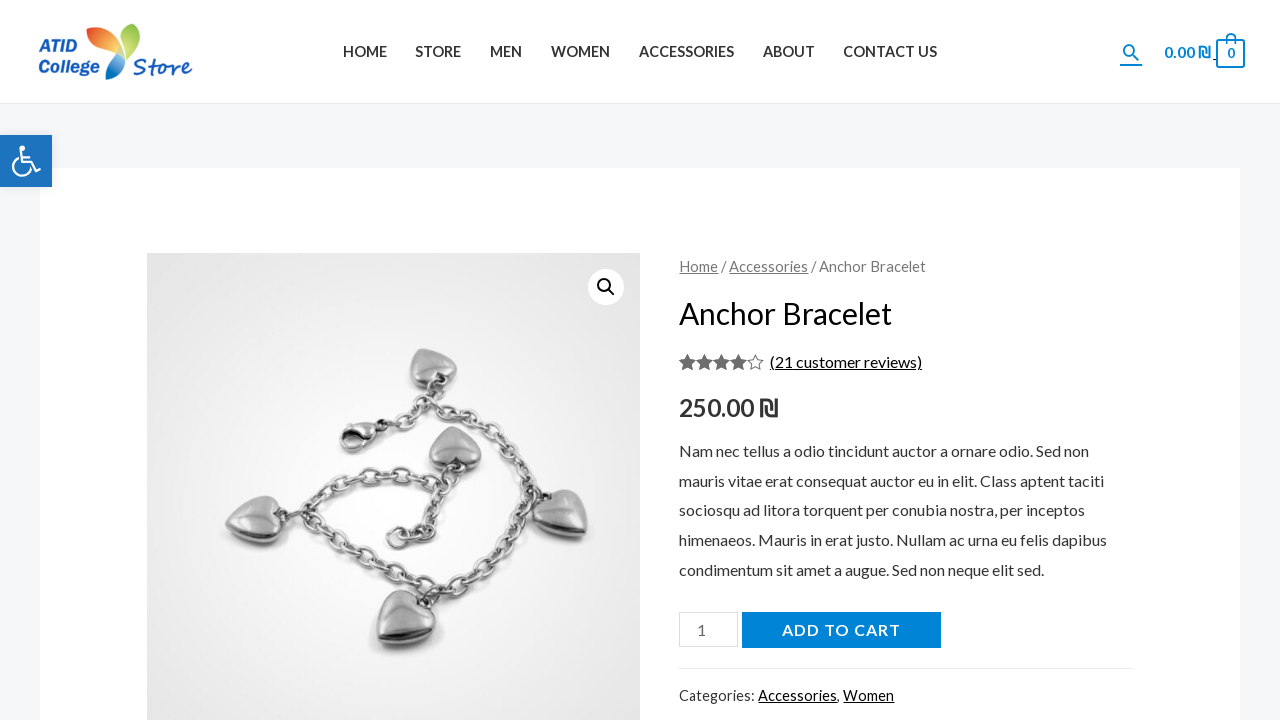

Clicked 'Add to cart' button for anchor bracelet at (841, 630) on [name='add-to-cart']
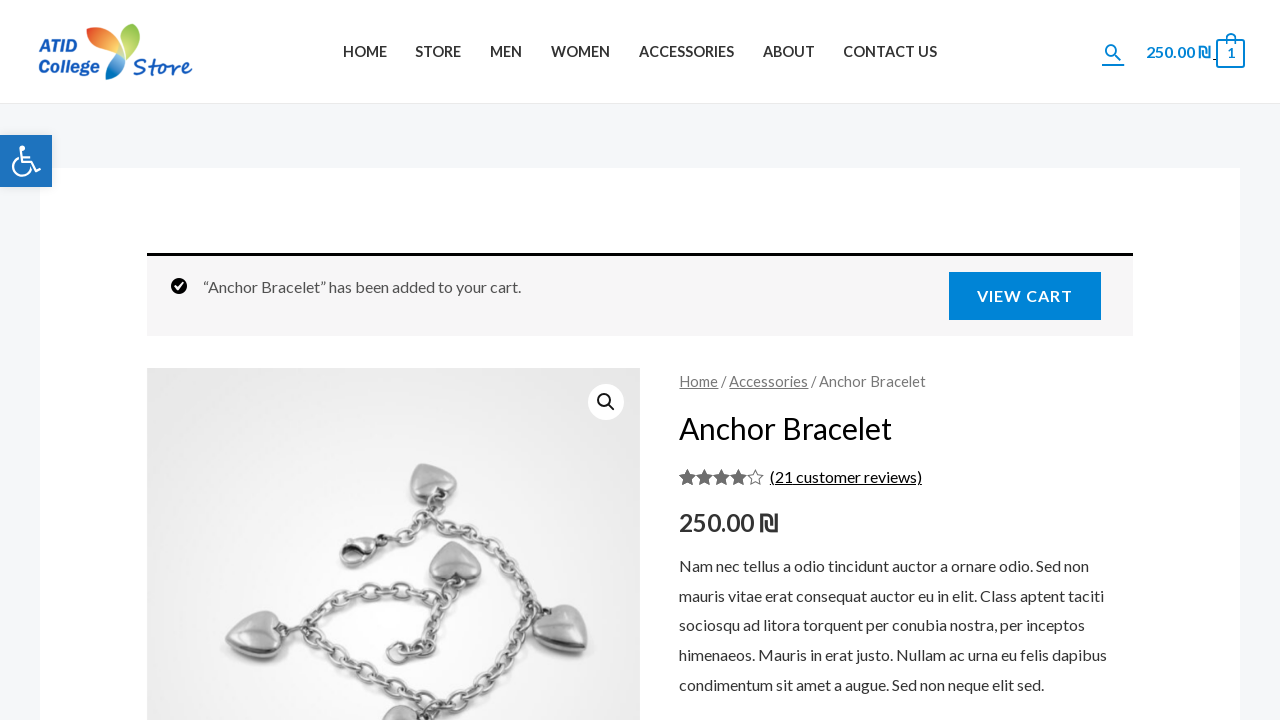

Navigated to black shoes product page
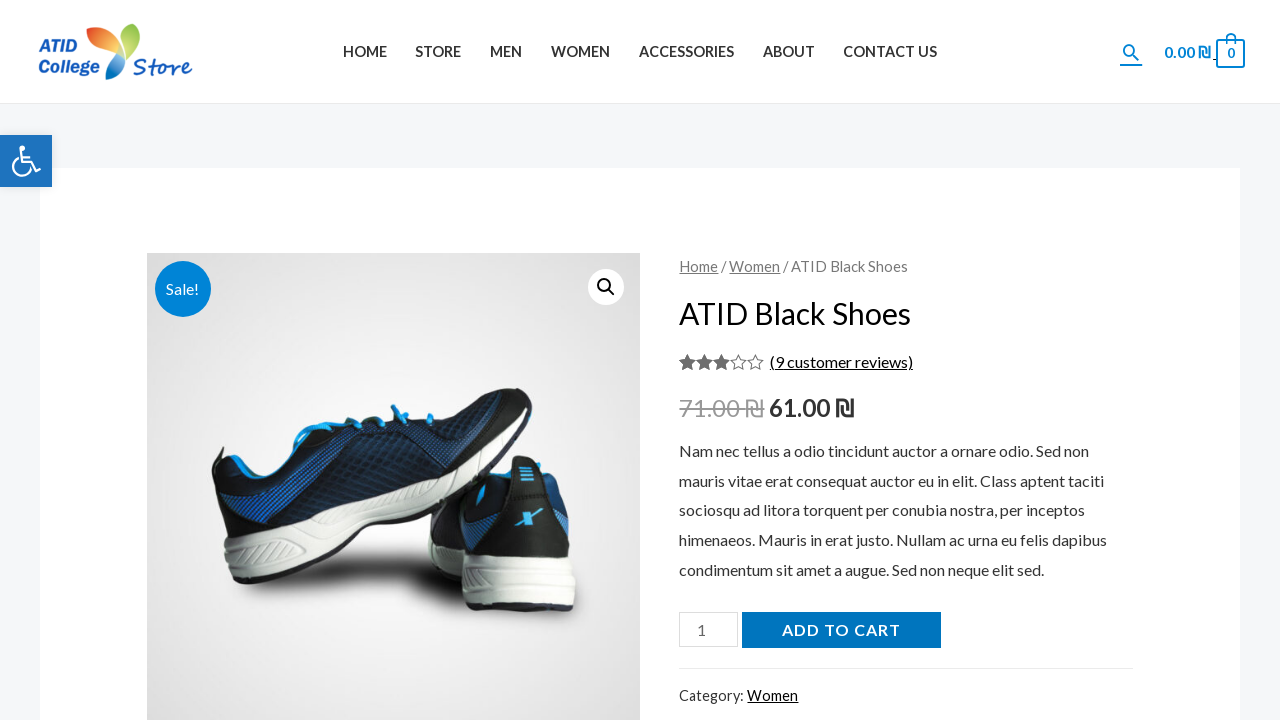

Set quantity field to 3 pairs of shoes on [name='quantity']
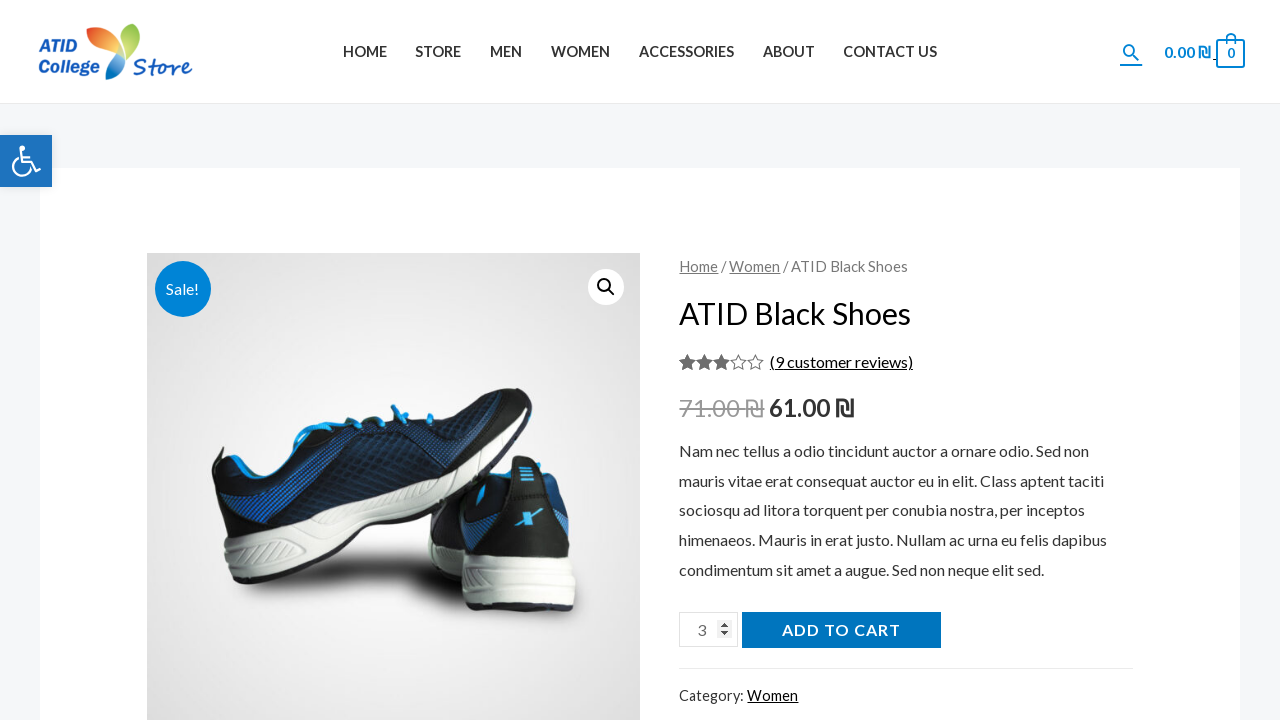

Clicked 'Add to cart' button for black shoes at (841, 630) on [name='add-to-cart']
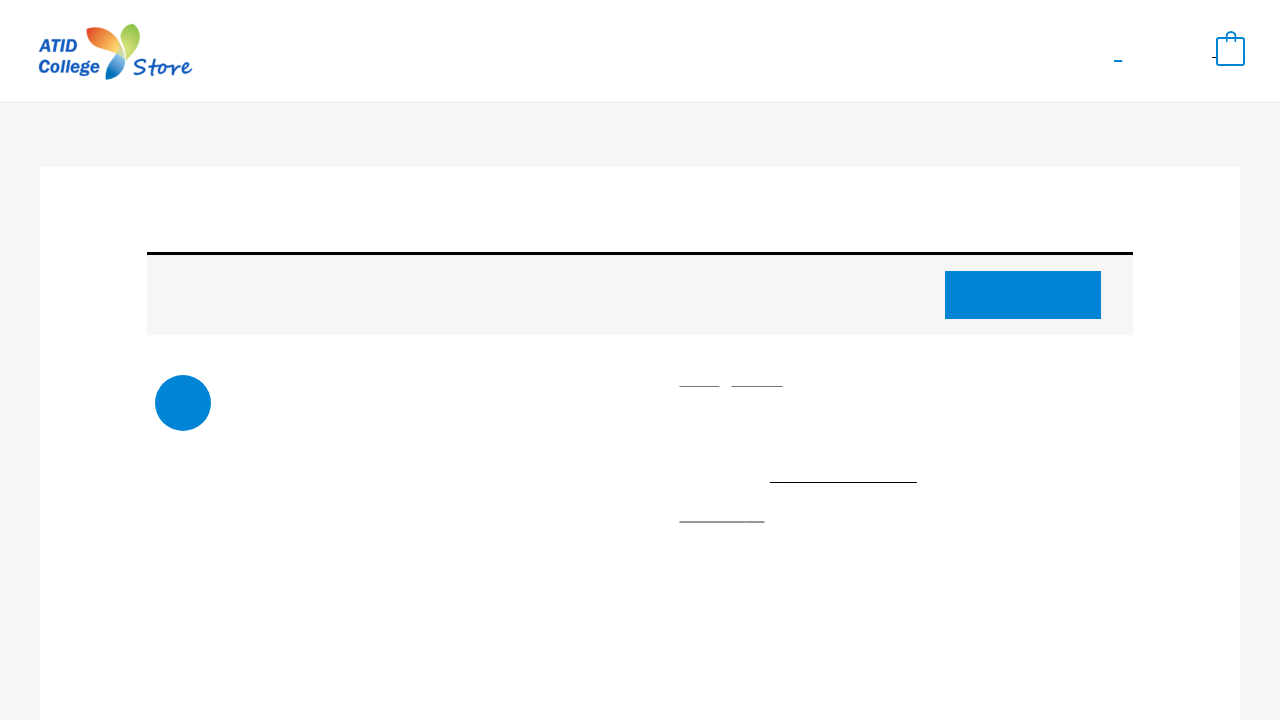

Cart updated, verified 4 total items in cart (1 bracelet + 3 shoes)
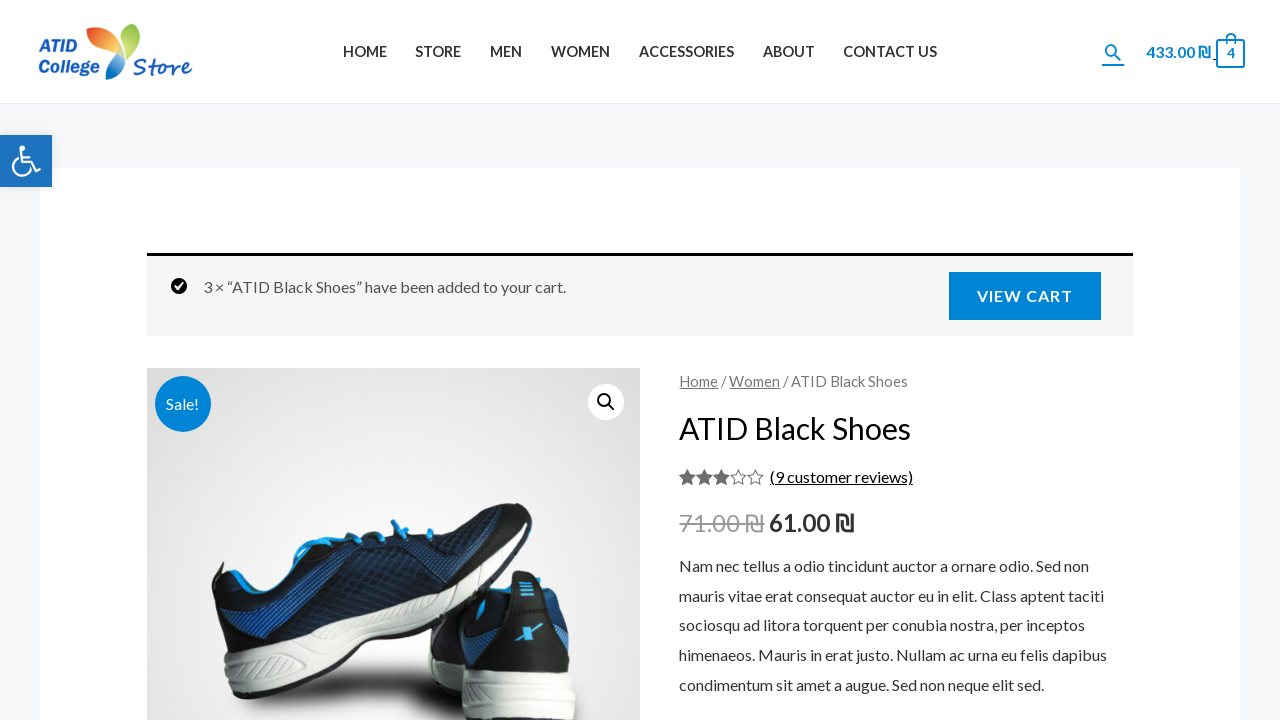

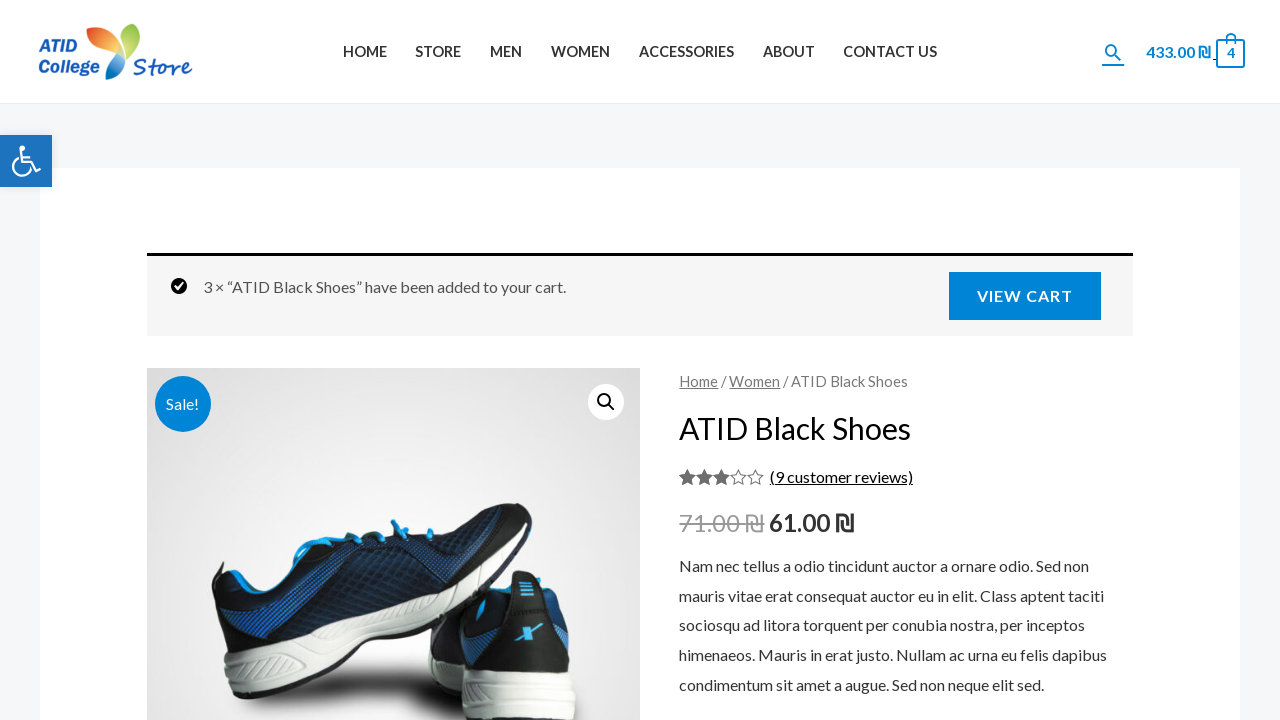